Tests multi-window functionality by opening a new window, navigating to a different page, extracting course name text, switching back to the parent window, and entering the extracted text into a form field

Starting URL: https://rahulshettyacademy.com/angularpractice/

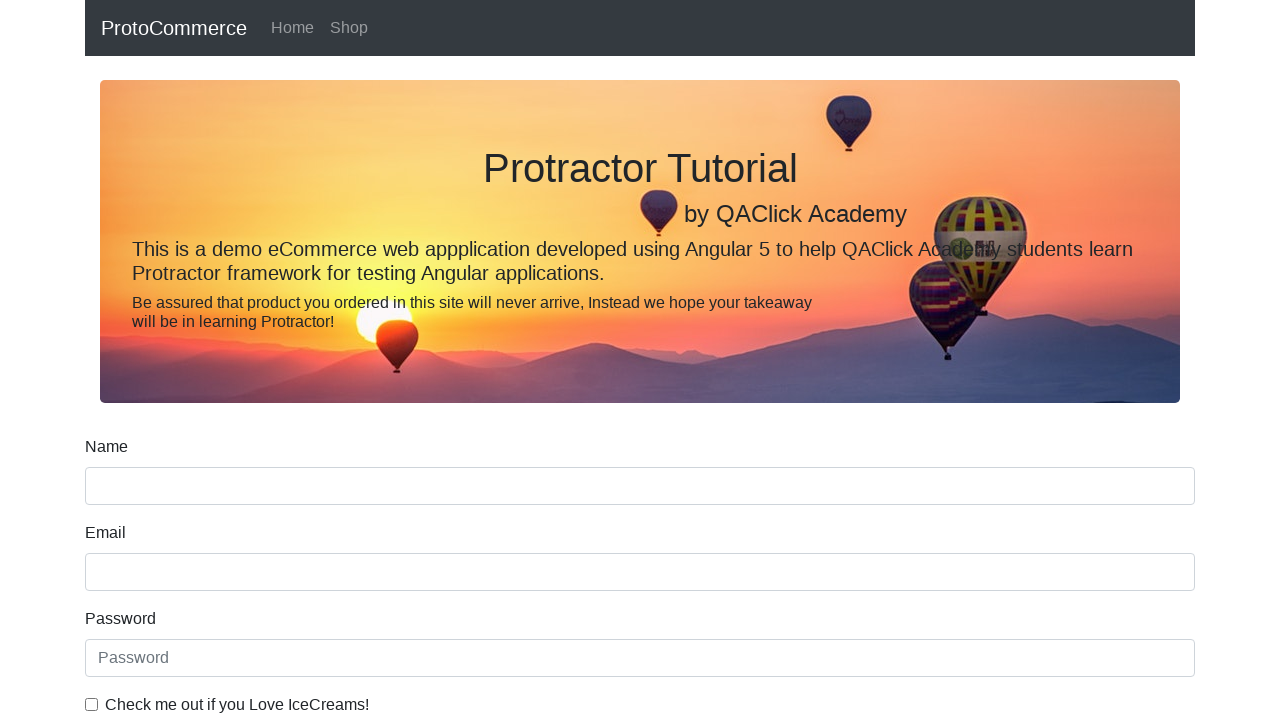

Opened a new window/tab
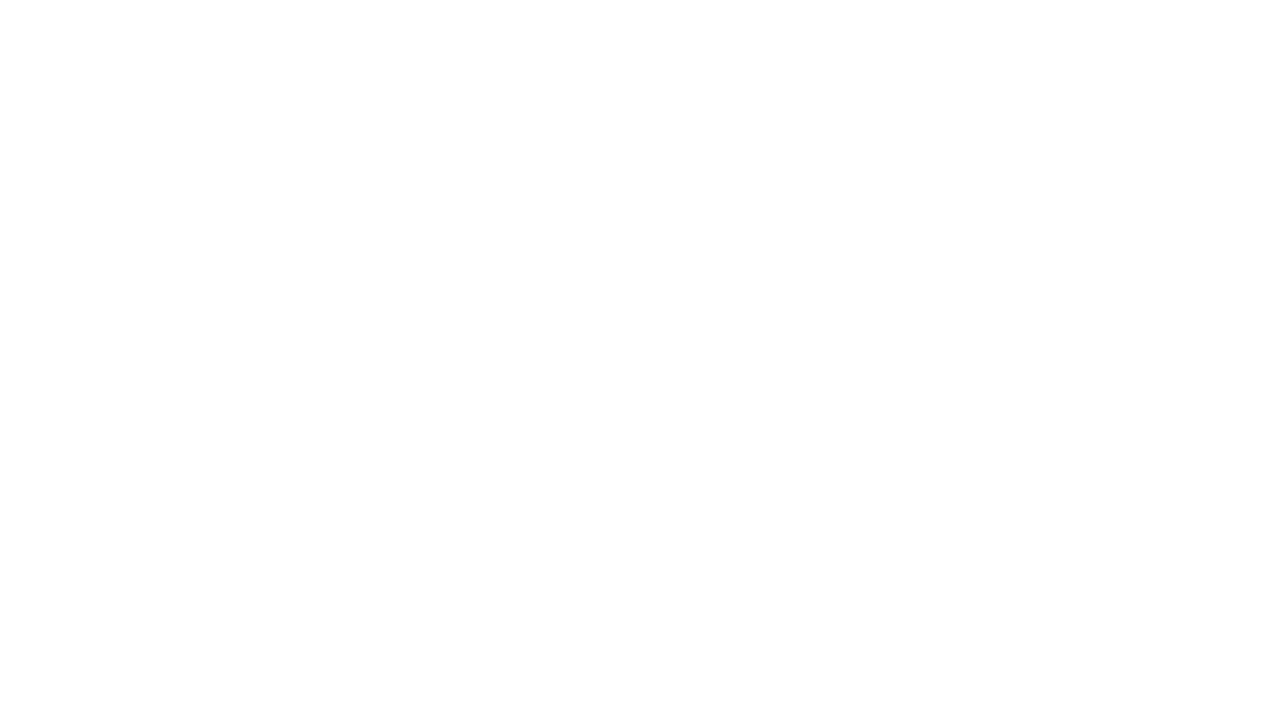

Navigated to https://rahulshettyacademy.com/ in new window
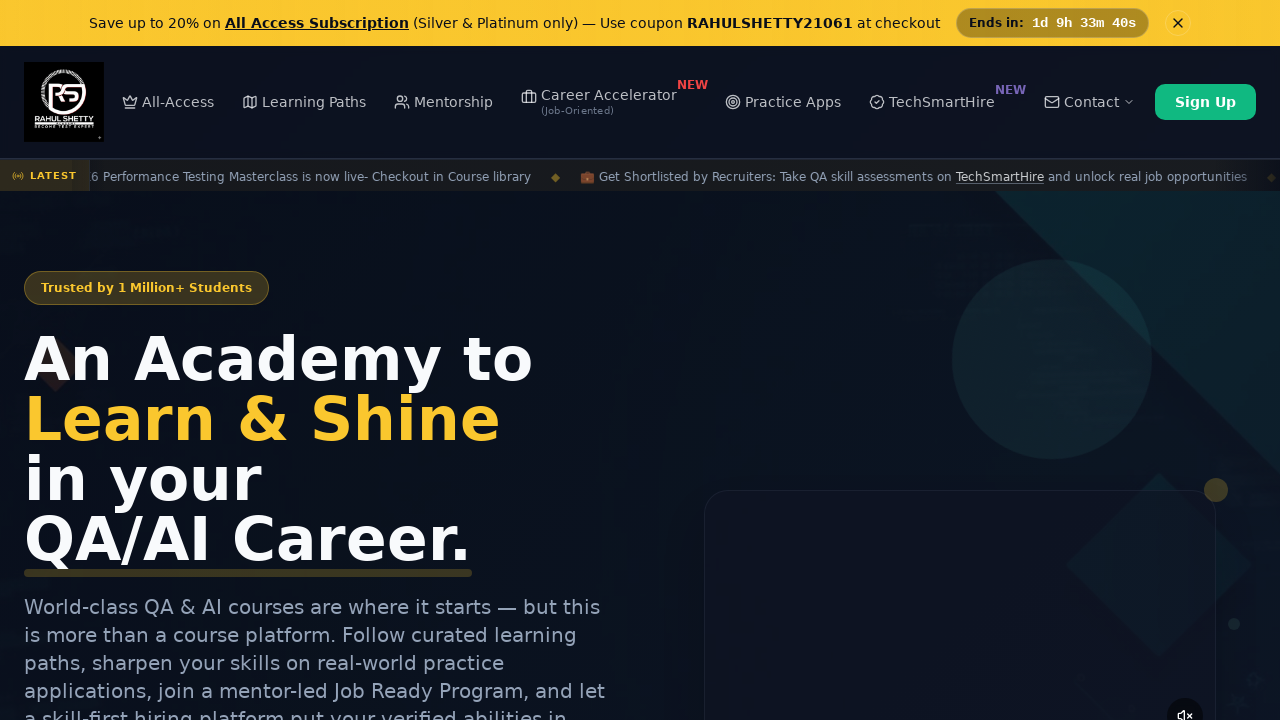

Located course link elements in new window
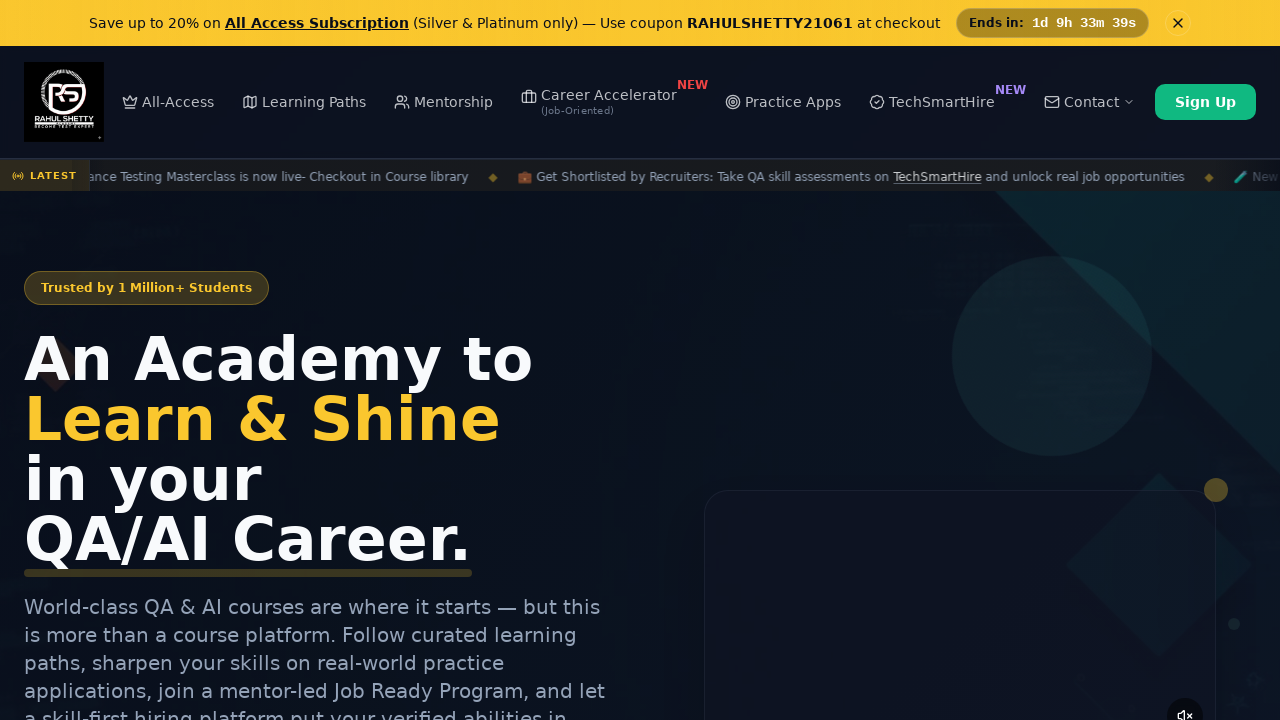

Extracted course name: 'API Testing'
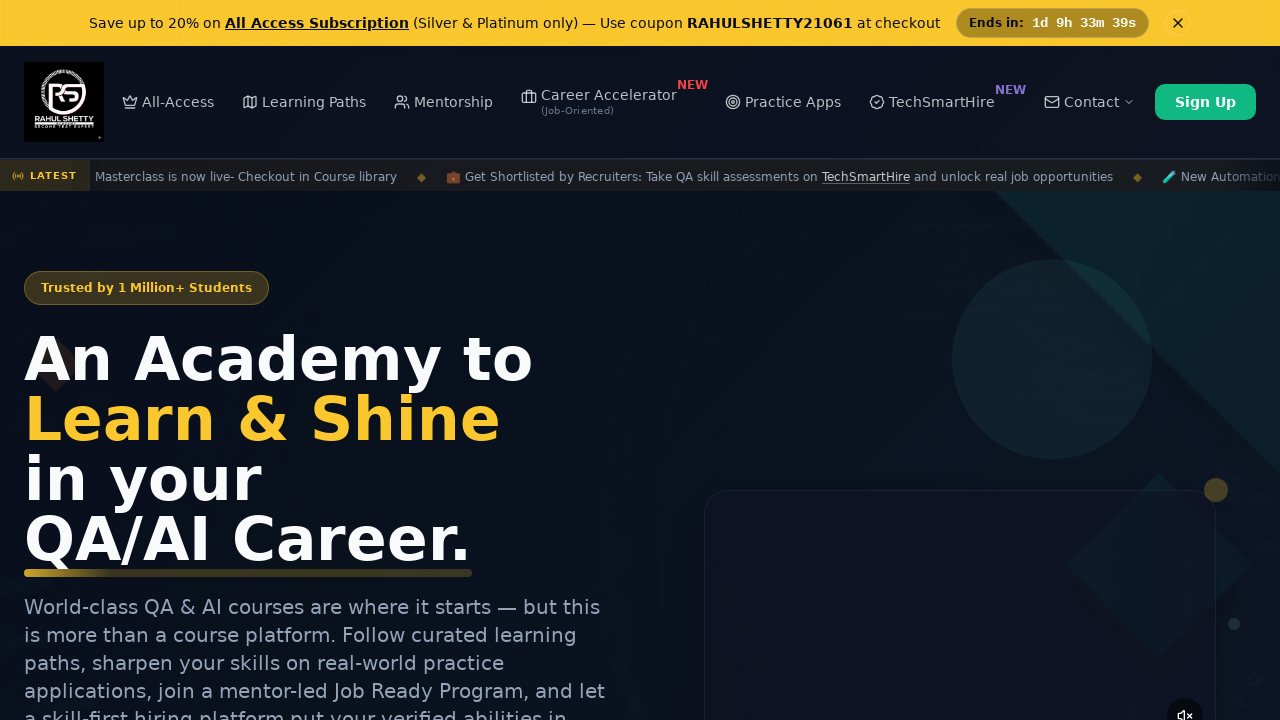

Switched back to original window
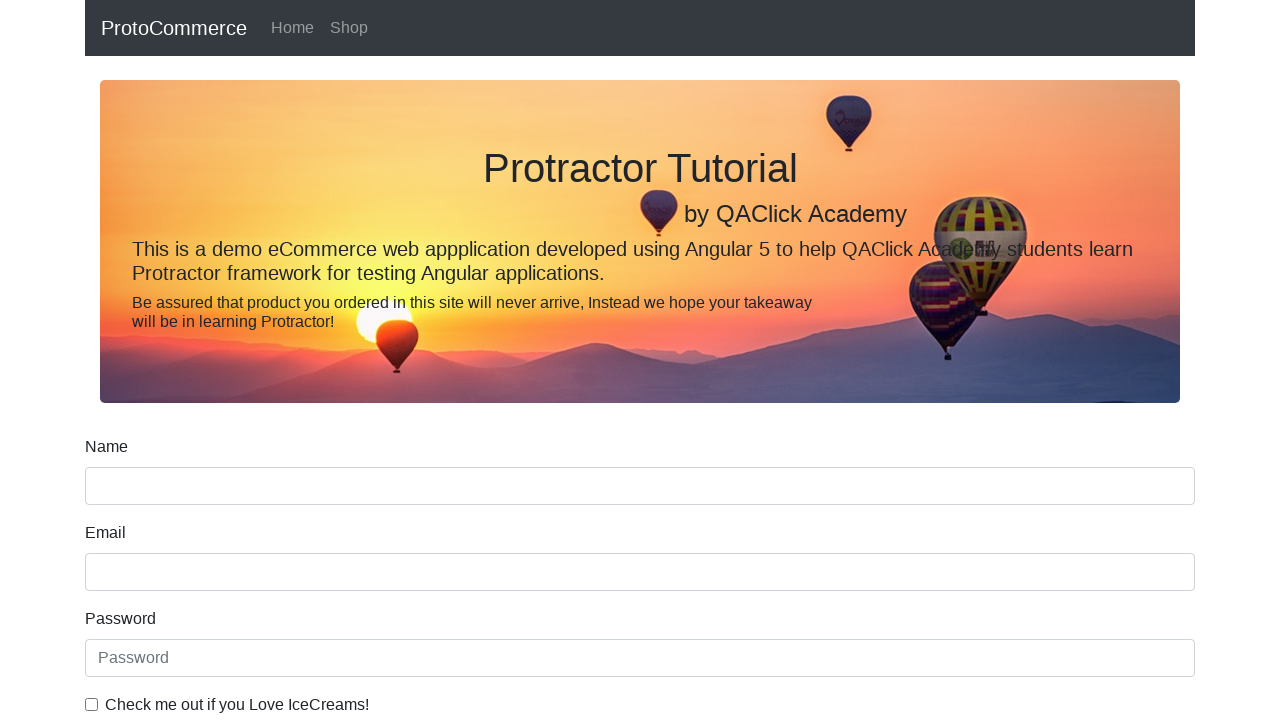

Filled name field with extracted course name: 'API Testing' on [name='name']
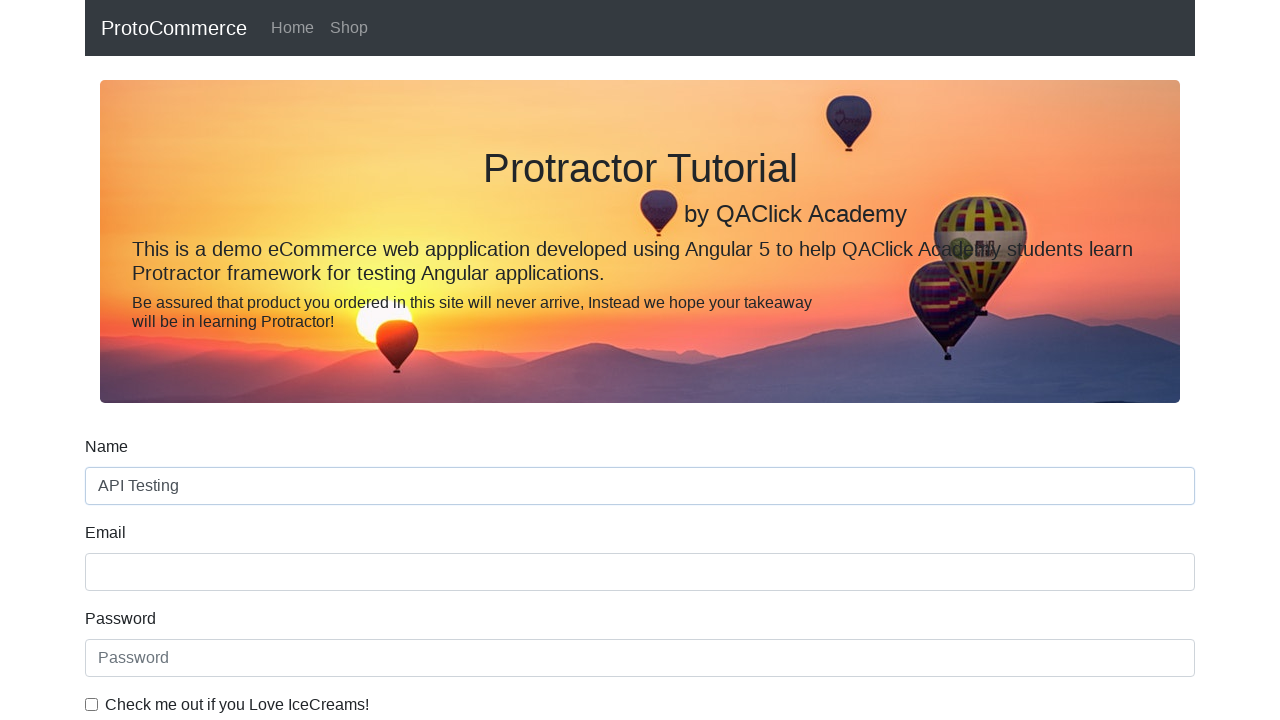

Name field is visible and ready
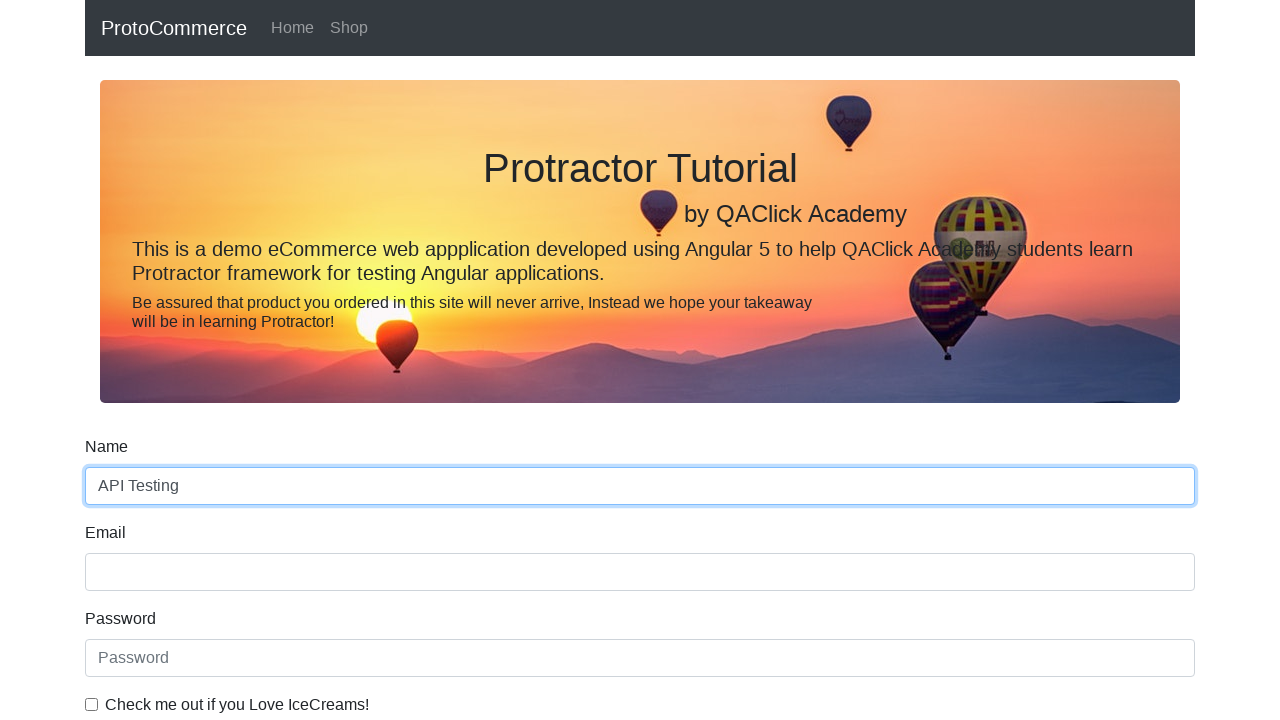

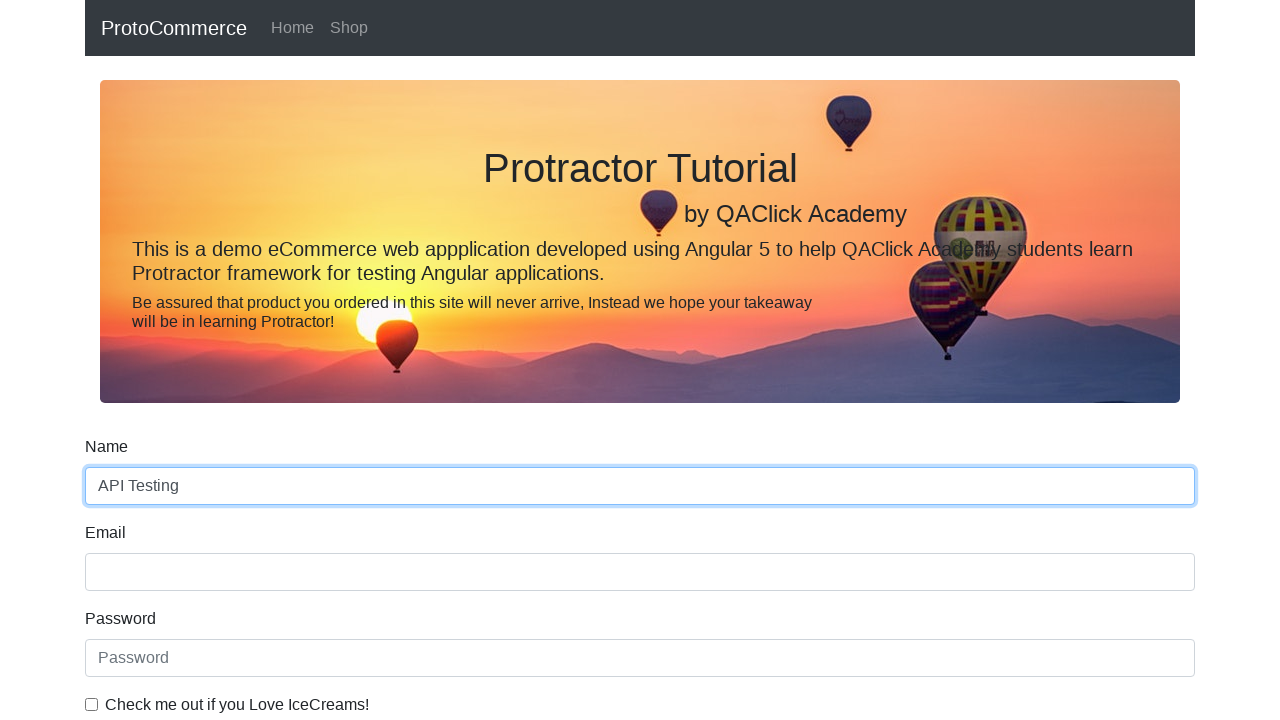